Validates that the page title is "GreenKart - veg and fruits kart"

Starting URL: https://rahulshettyacademy.com/seleniumPractise/#/

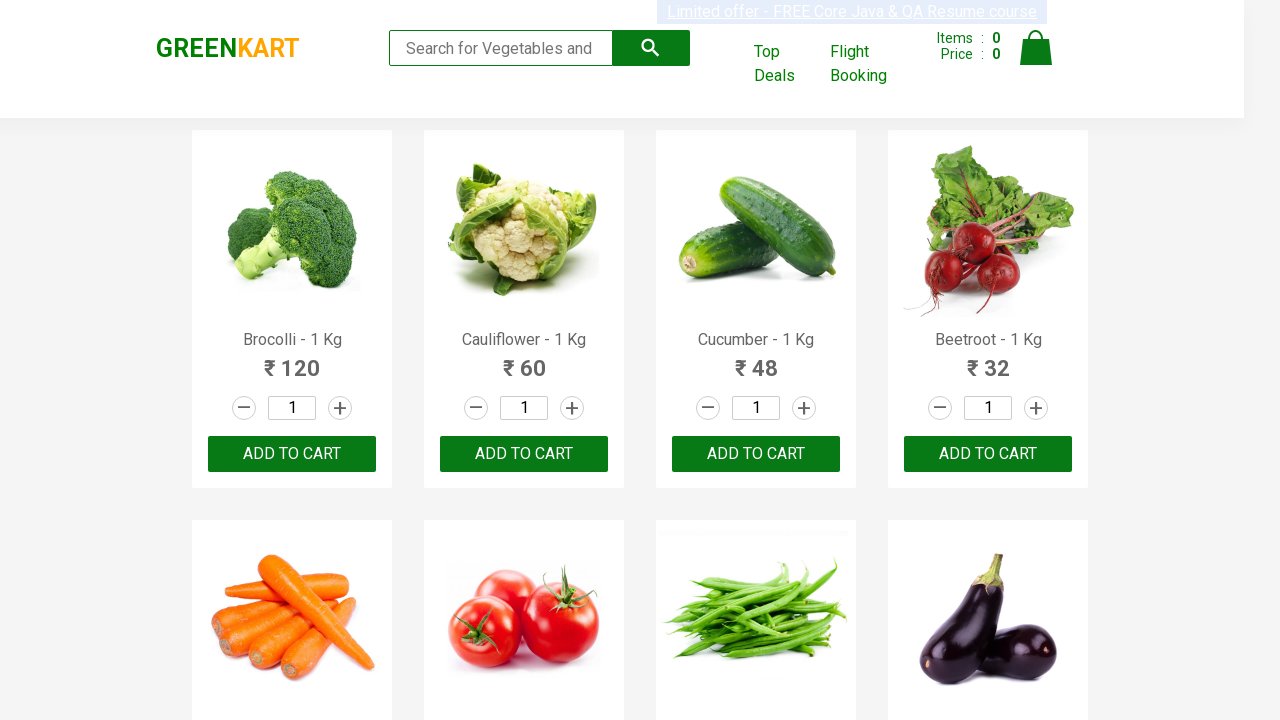

Navigated to GreenKart homepage
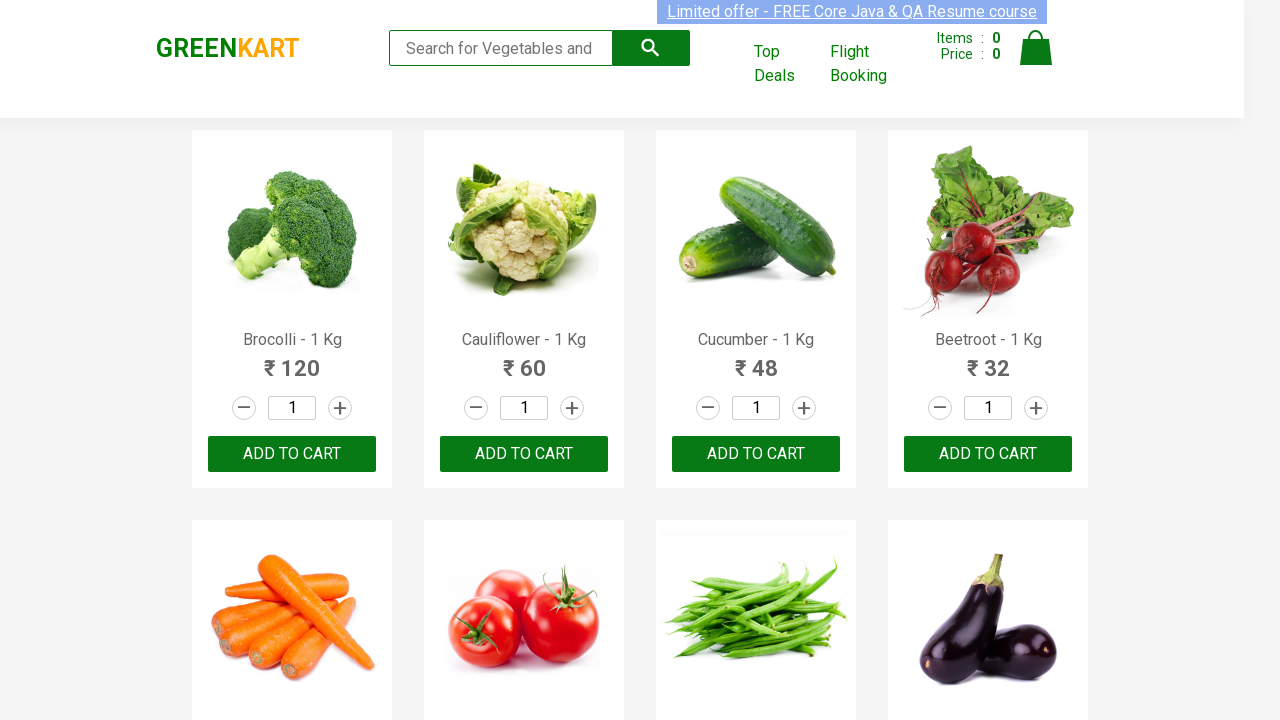

Verified page title is 'GreenKart - veg and fruits kart'
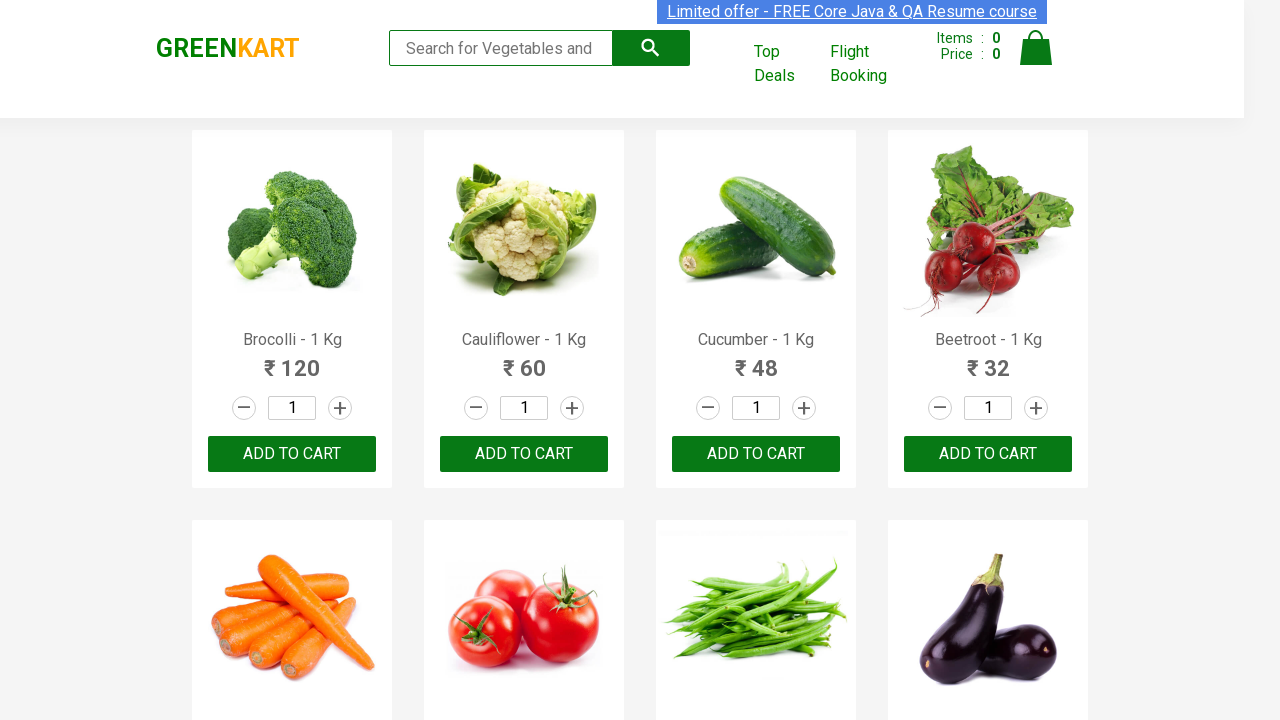

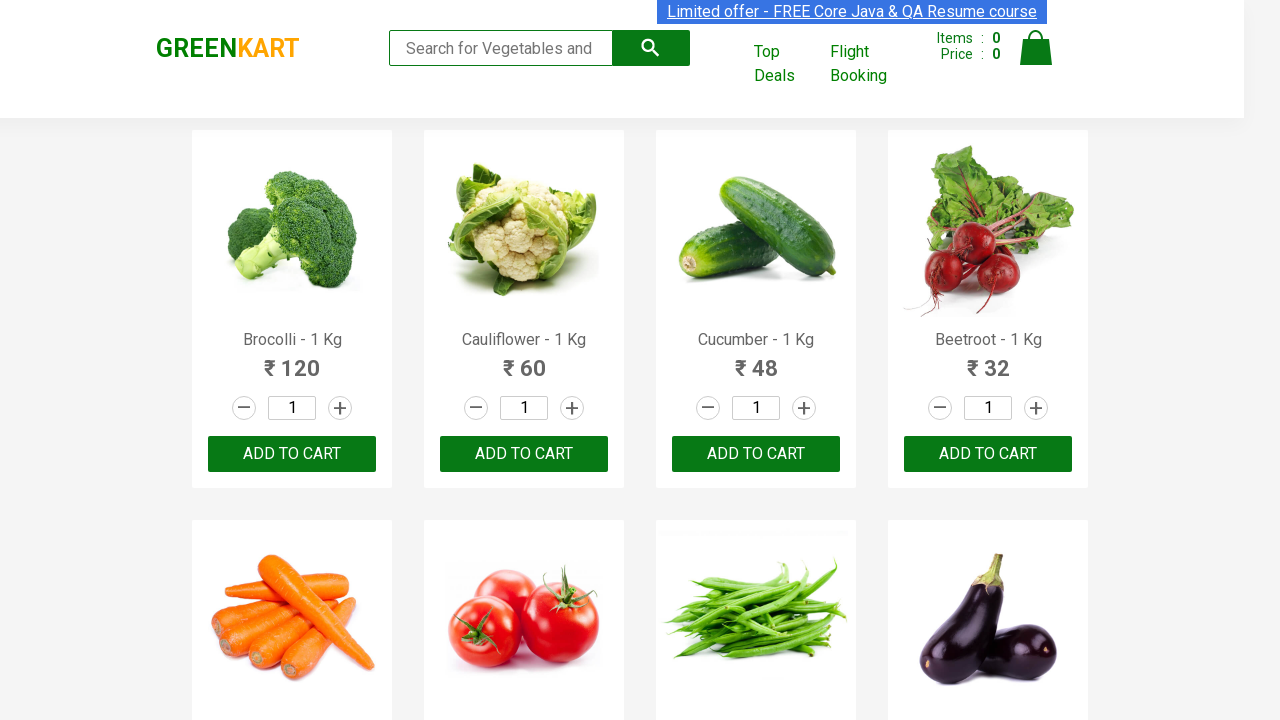